Tests mouse interaction with submit button by performing click-and-hold followed by release action

Starting URL: https://mycontactform.com

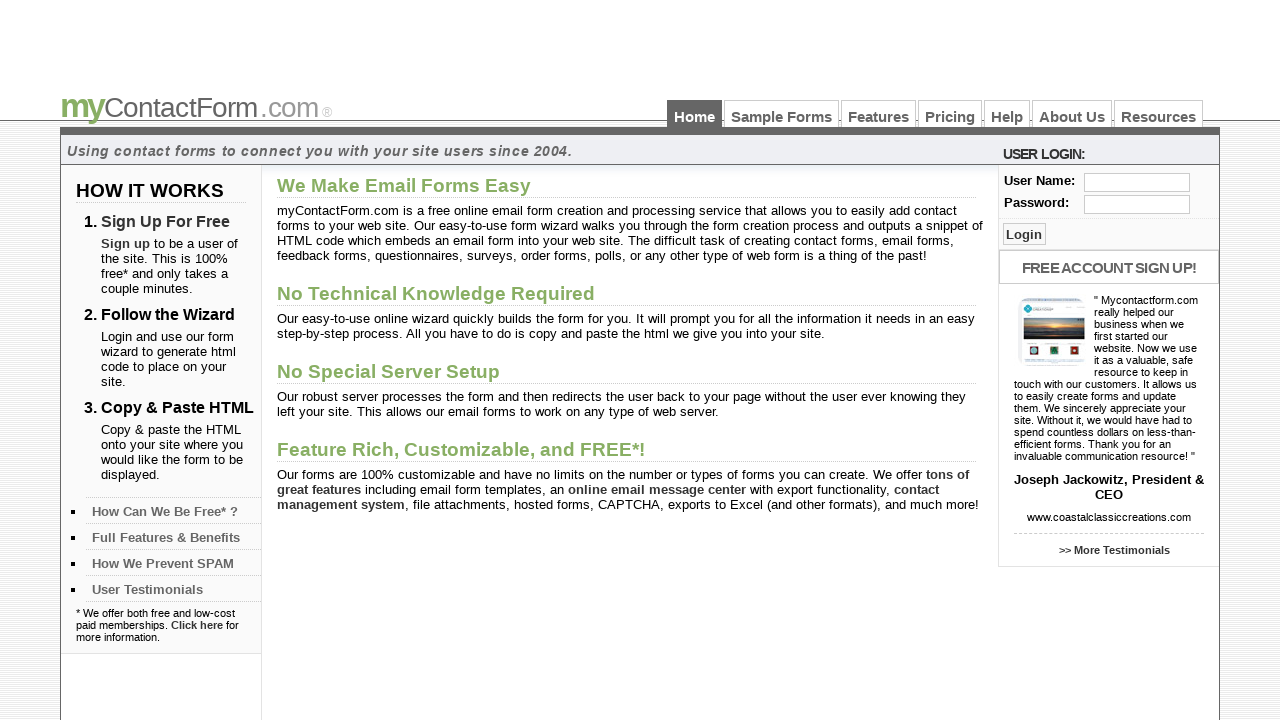

Located submit button element
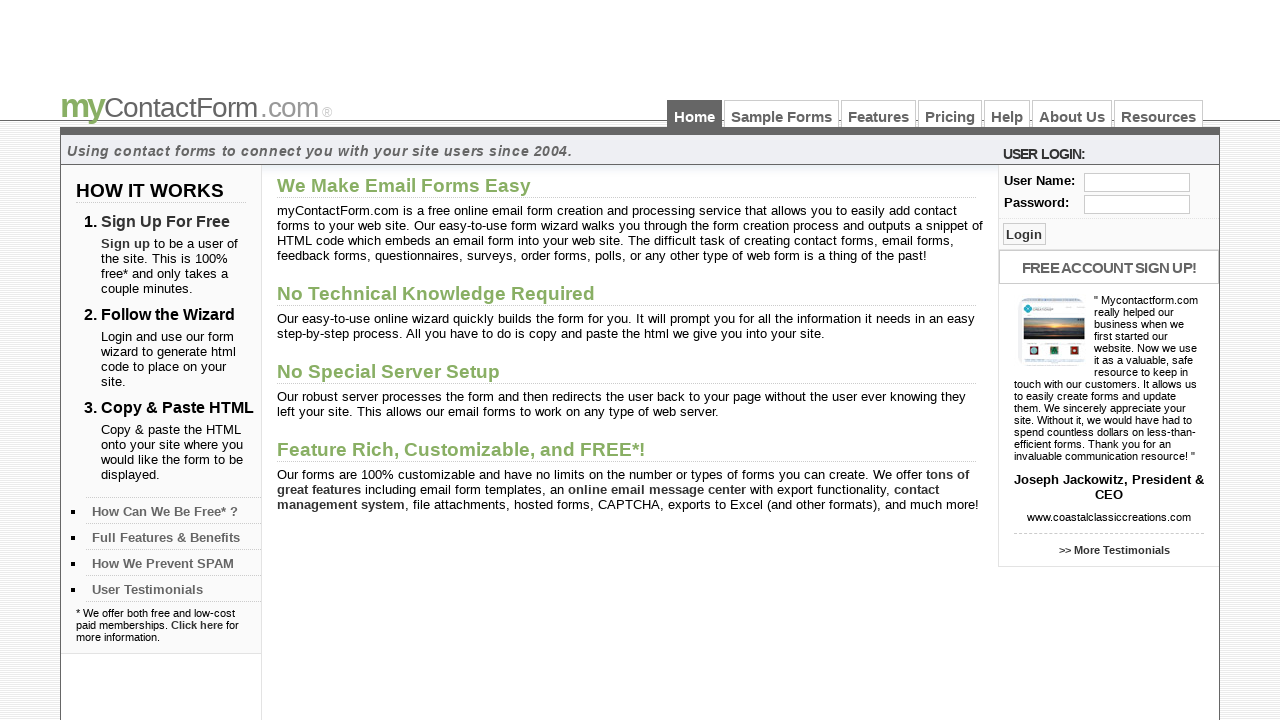

Hovered over submit button at (1024, 234) on input[name='btnSubmit']
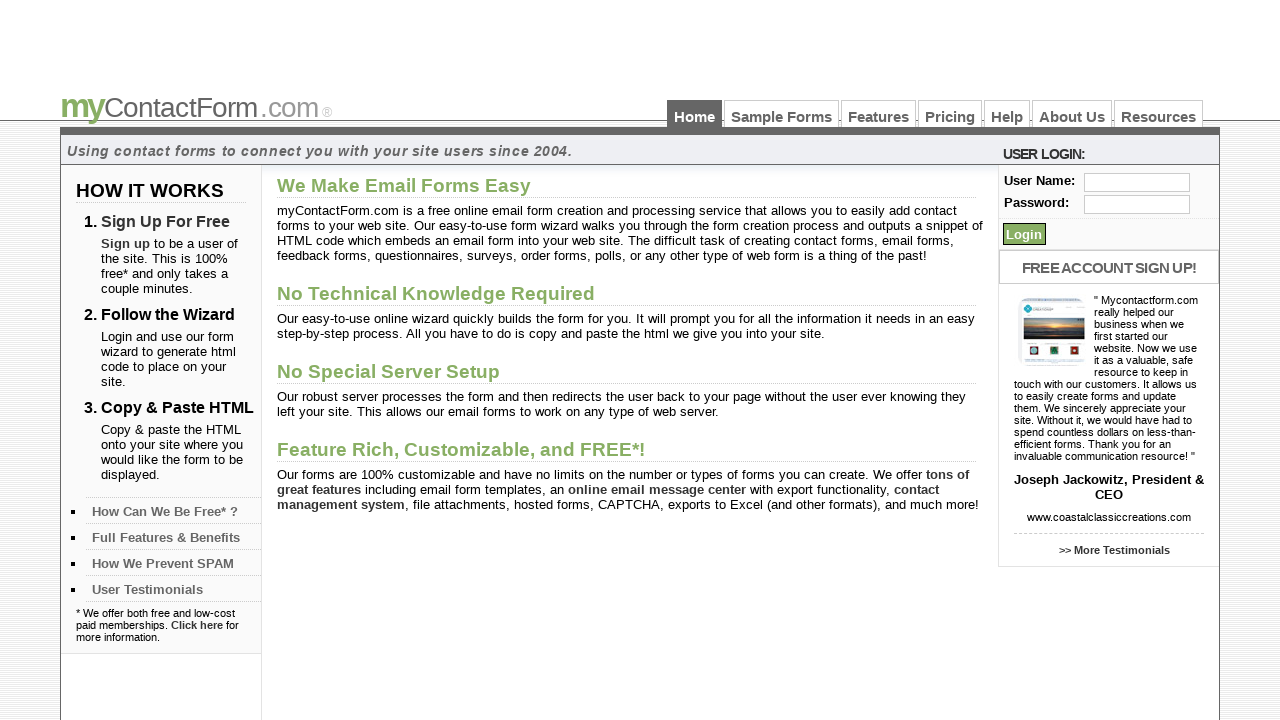

Pressed mouse button down on submit button at (1024, 234)
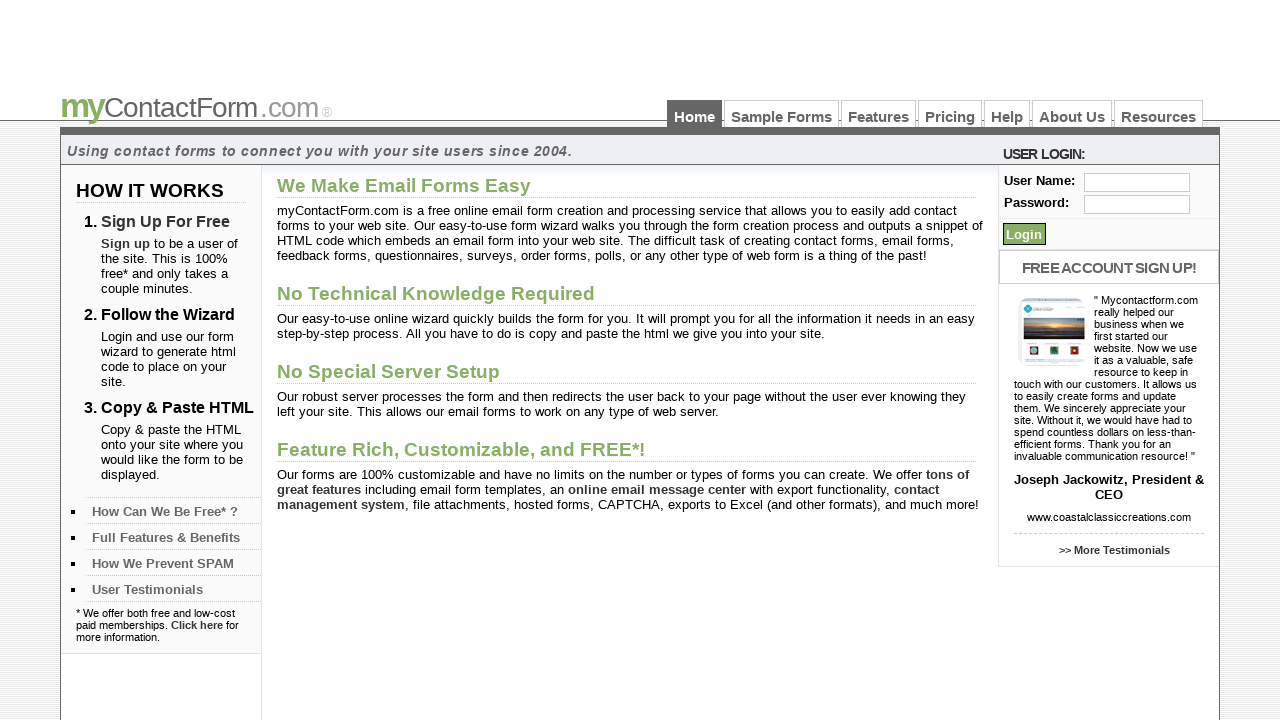

Held mouse button down for 3 seconds
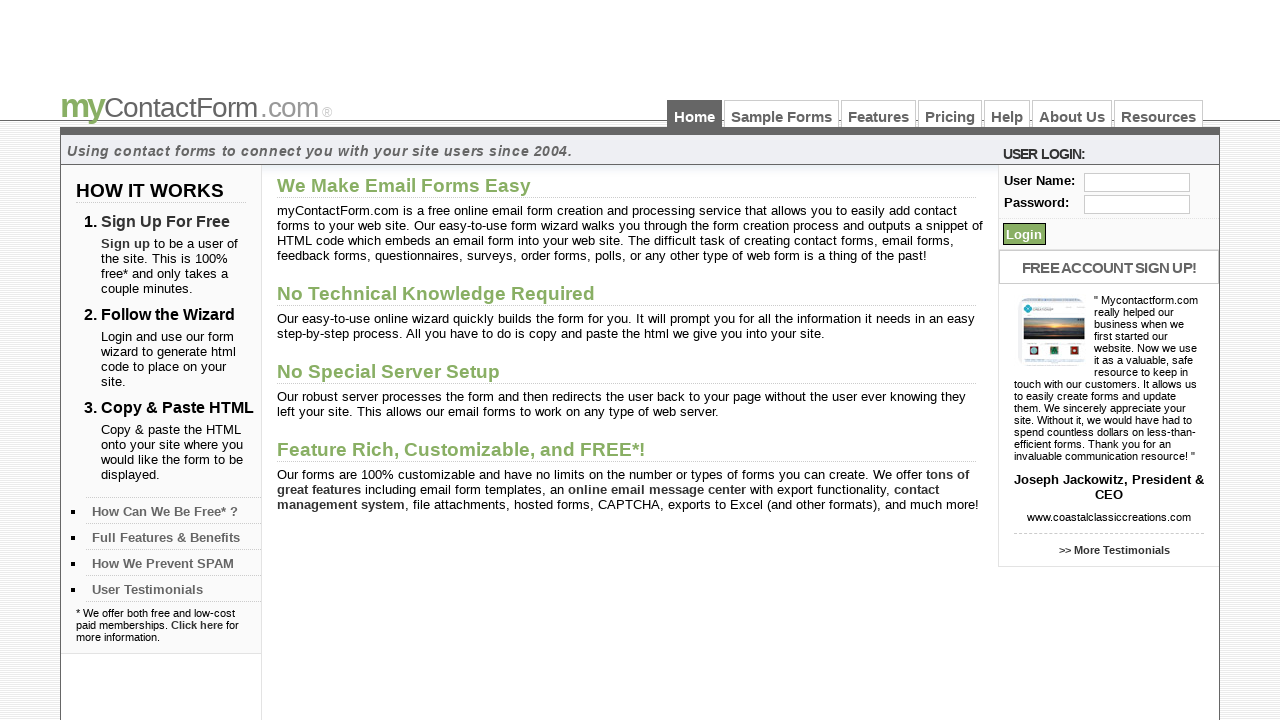

Released mouse button from submit button at (1024, 234)
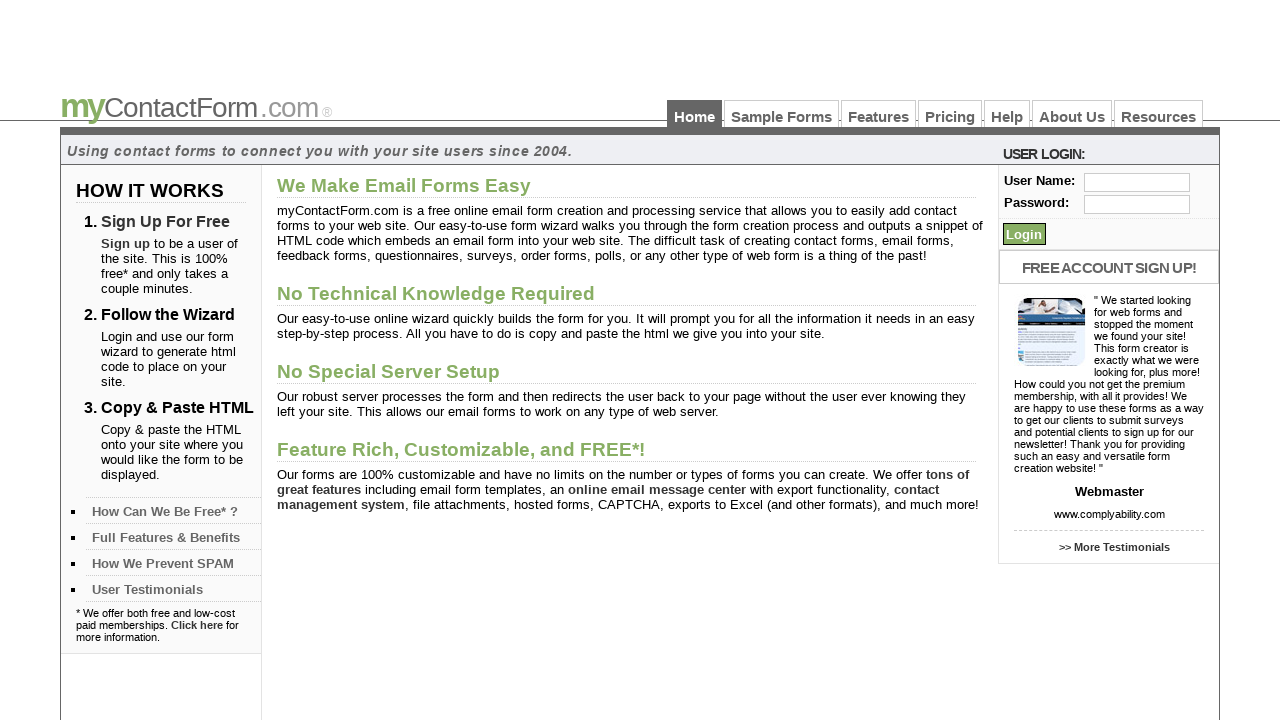

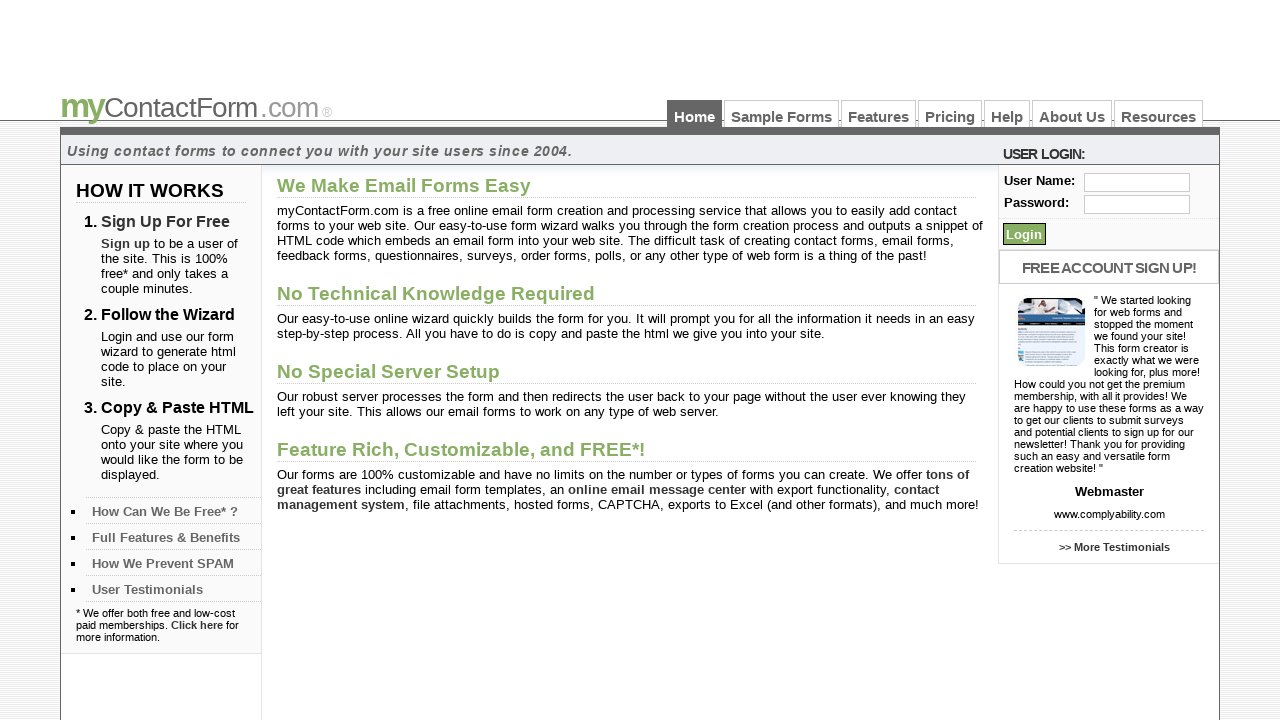